Tests clearing the complete state of all items by checking and then unchecking the toggle-all checkbox

Starting URL: https://demo.playwright.dev/todomvc

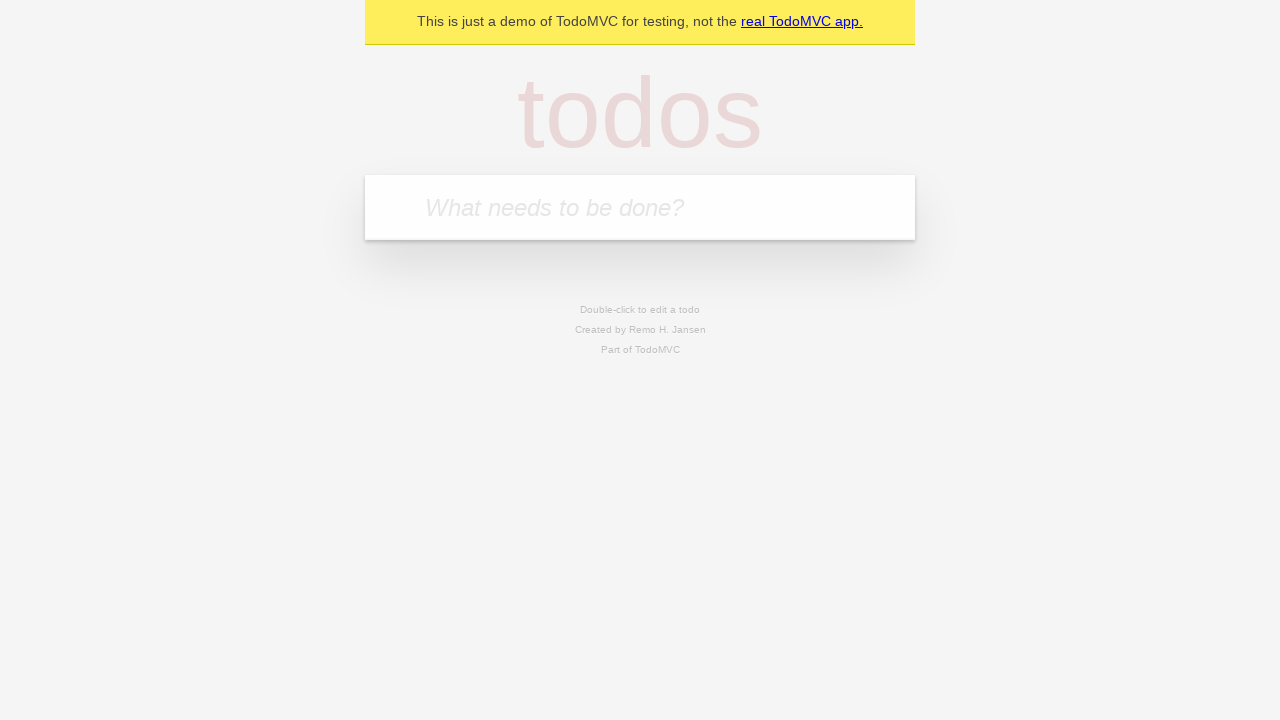

Filled todo input with 'buy some cheese' on internal:attr=[placeholder="What needs to be done?"i]
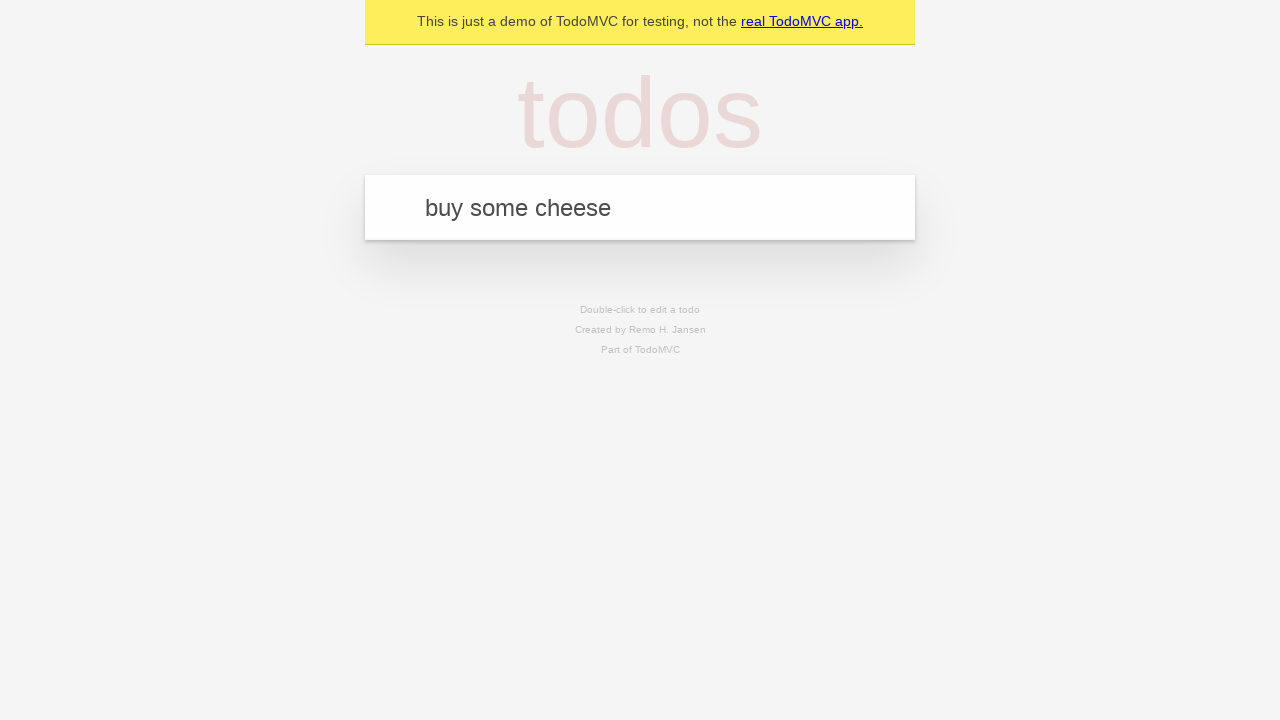

Pressed Enter to add first todo item on internal:attr=[placeholder="What needs to be done?"i]
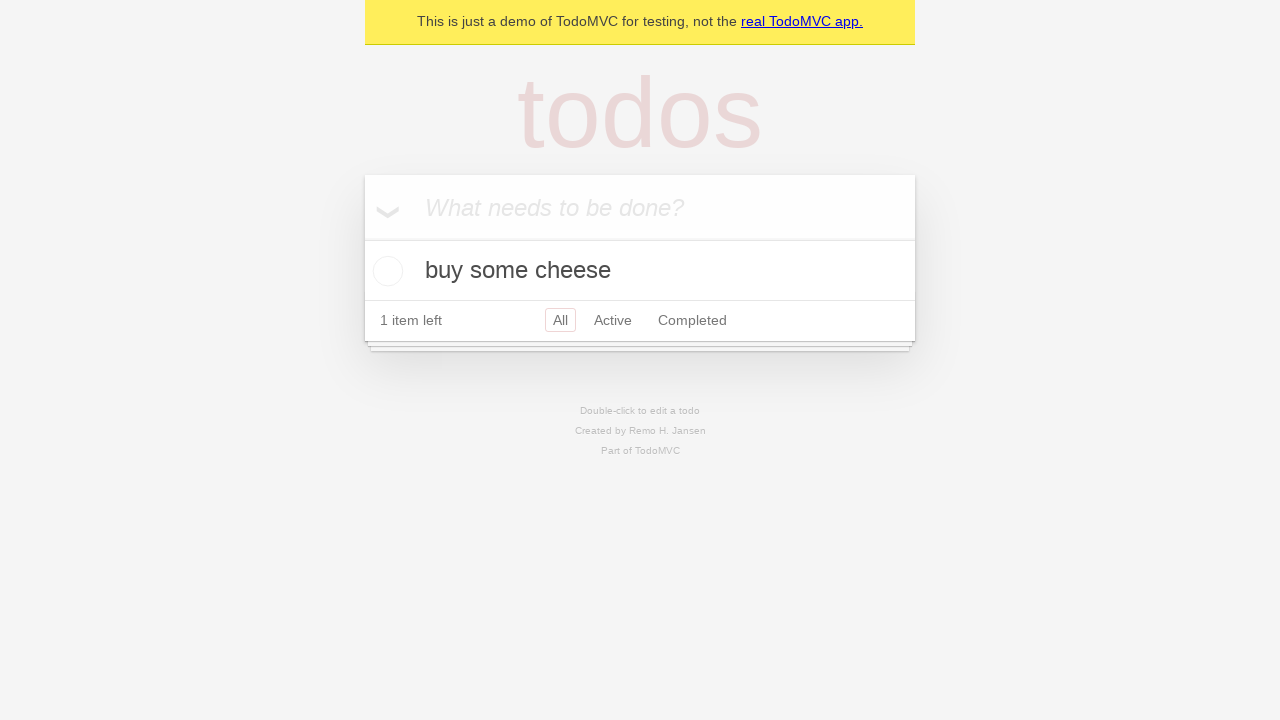

Filled todo input with 'feed the cat' on internal:attr=[placeholder="What needs to be done?"i]
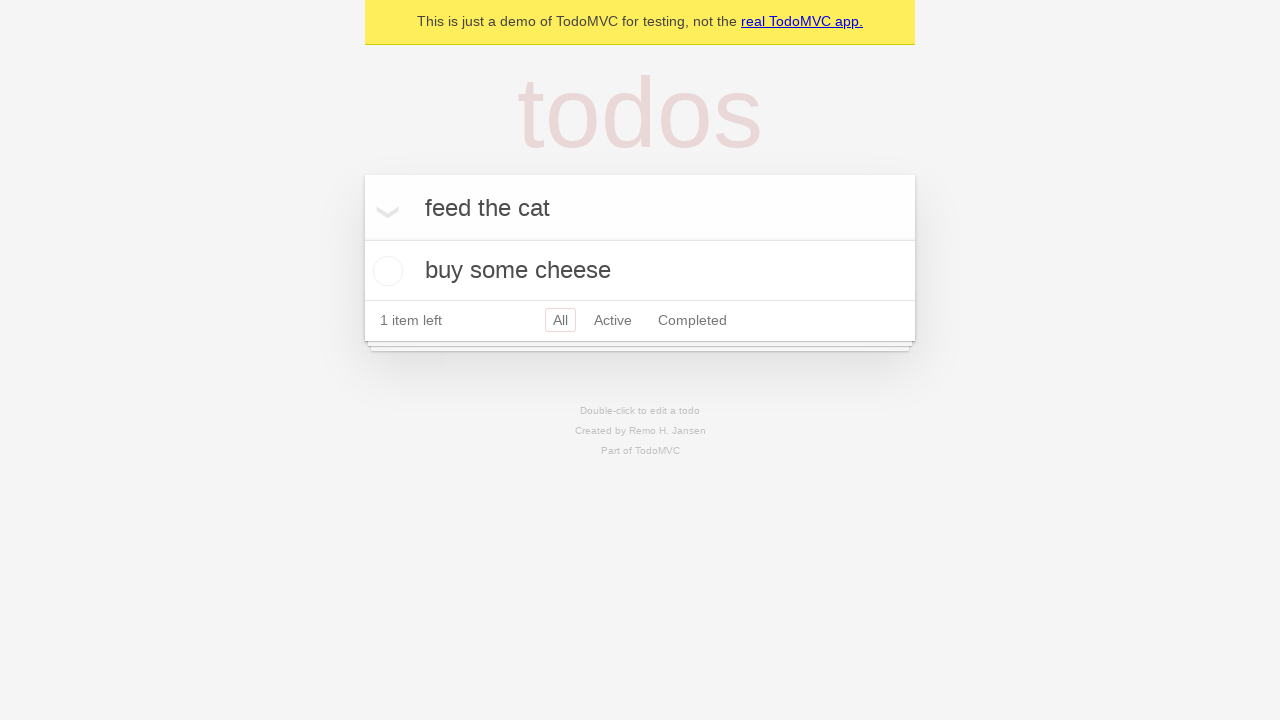

Pressed Enter to add second todo item on internal:attr=[placeholder="What needs to be done?"i]
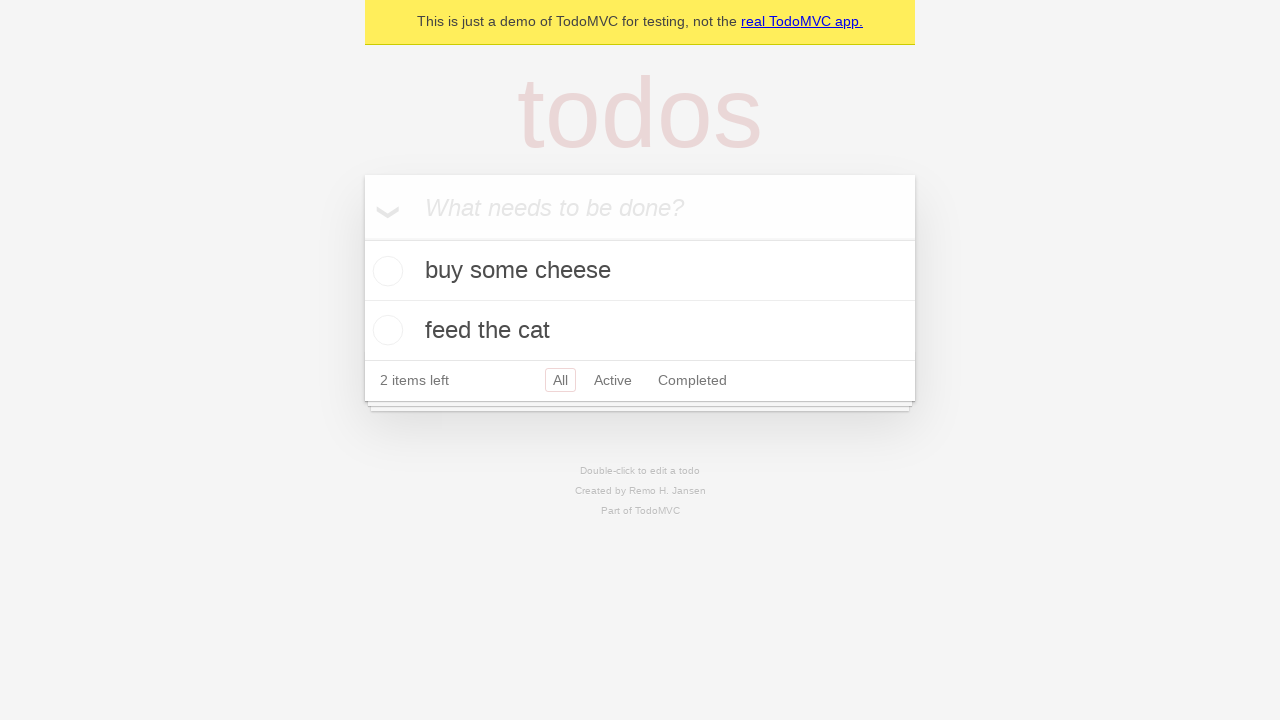

Filled todo input with 'book a doctors appointment' on internal:attr=[placeholder="What needs to be done?"i]
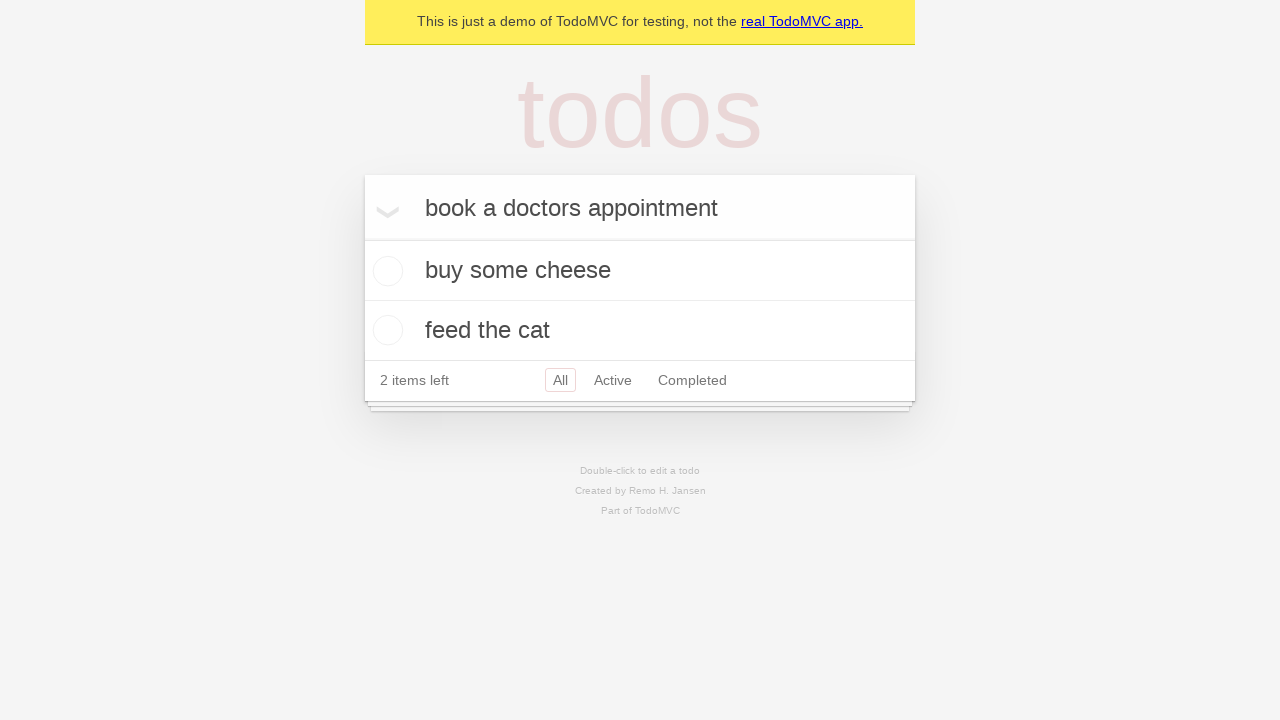

Pressed Enter to add third todo item on internal:attr=[placeholder="What needs to be done?"i]
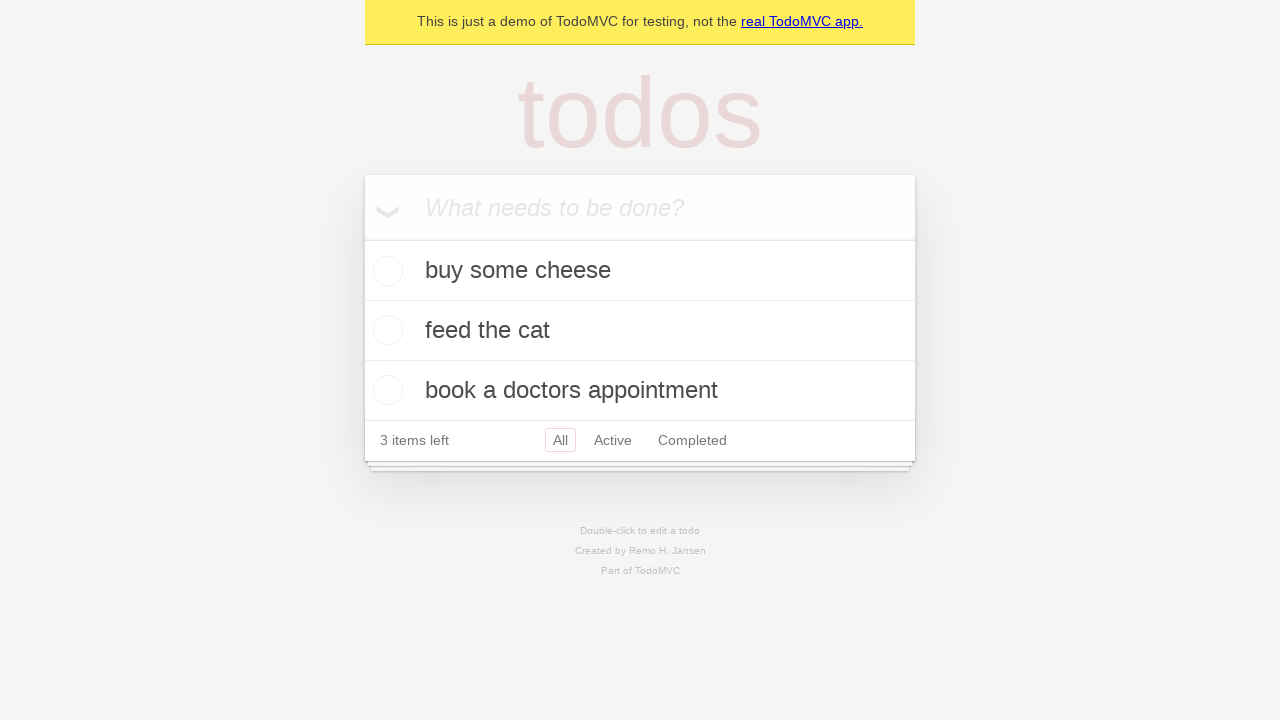

Checked toggle-all checkbox to mark all items as complete at (362, 238) on internal:label="Mark all as complete"i
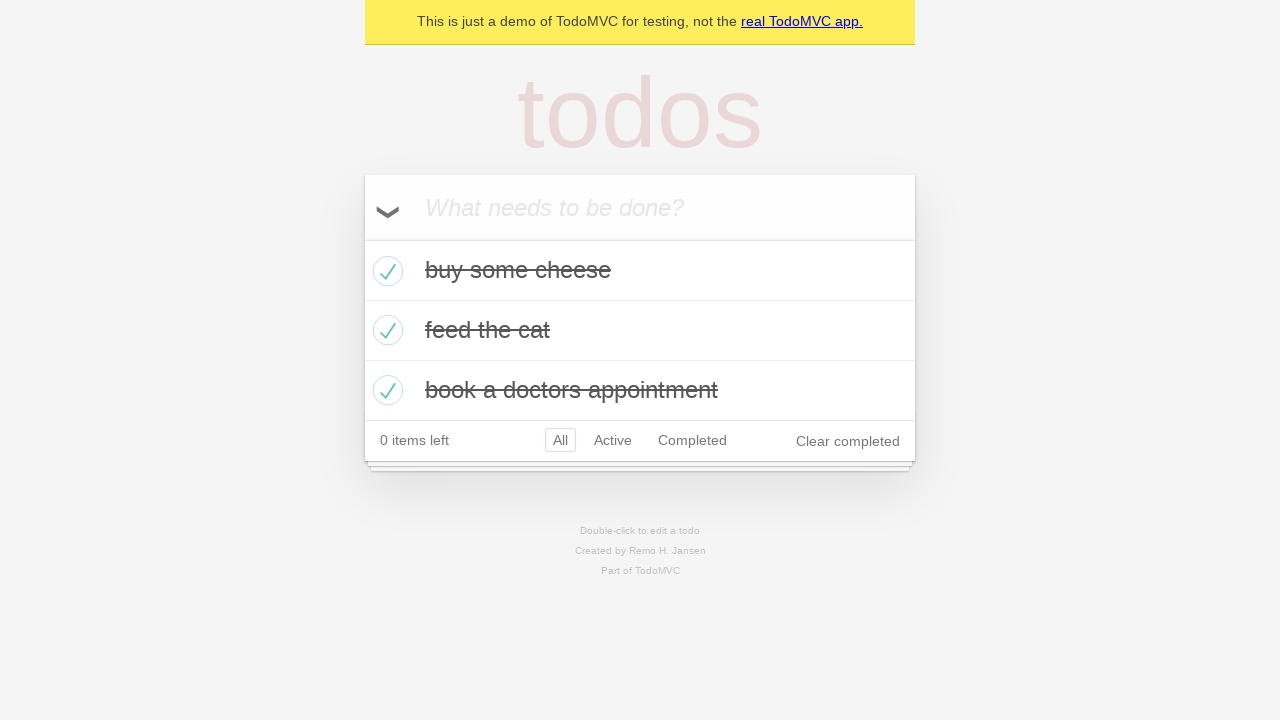

Unchecked toggle-all checkbox to clear complete state of all items at (362, 238) on internal:label="Mark all as complete"i
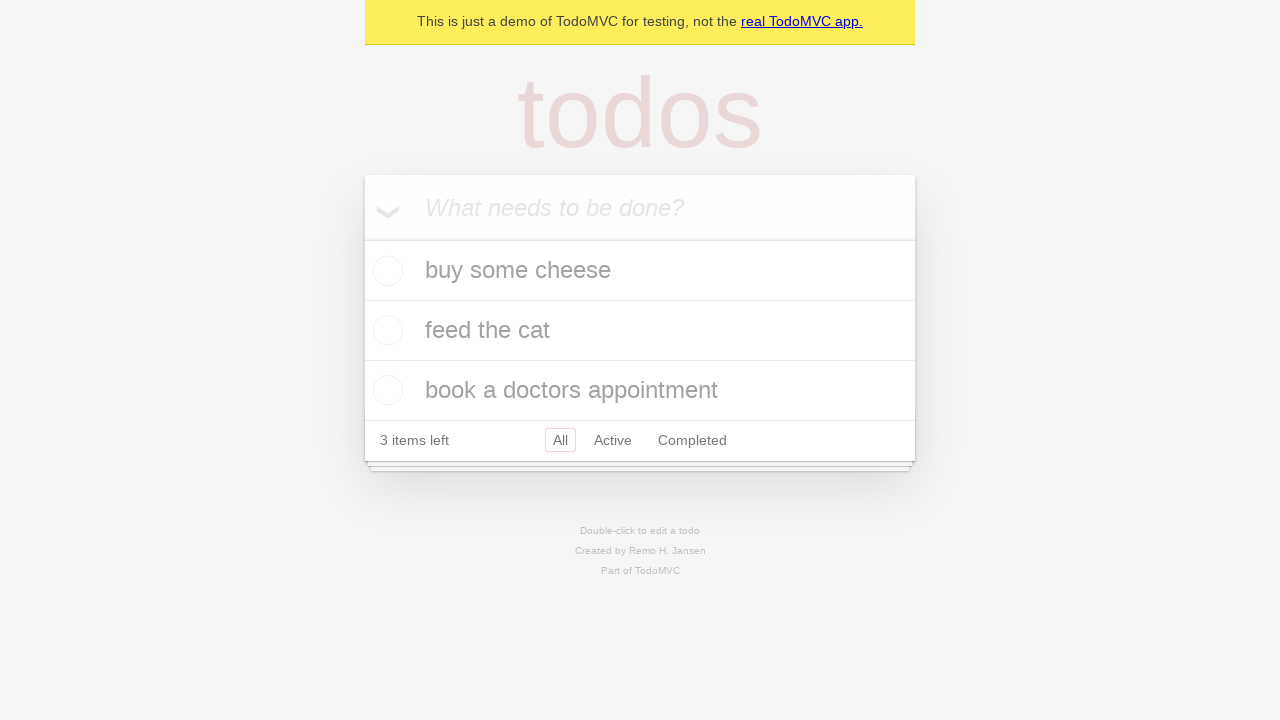

Waited for todo items to be rendered after clearing complete state
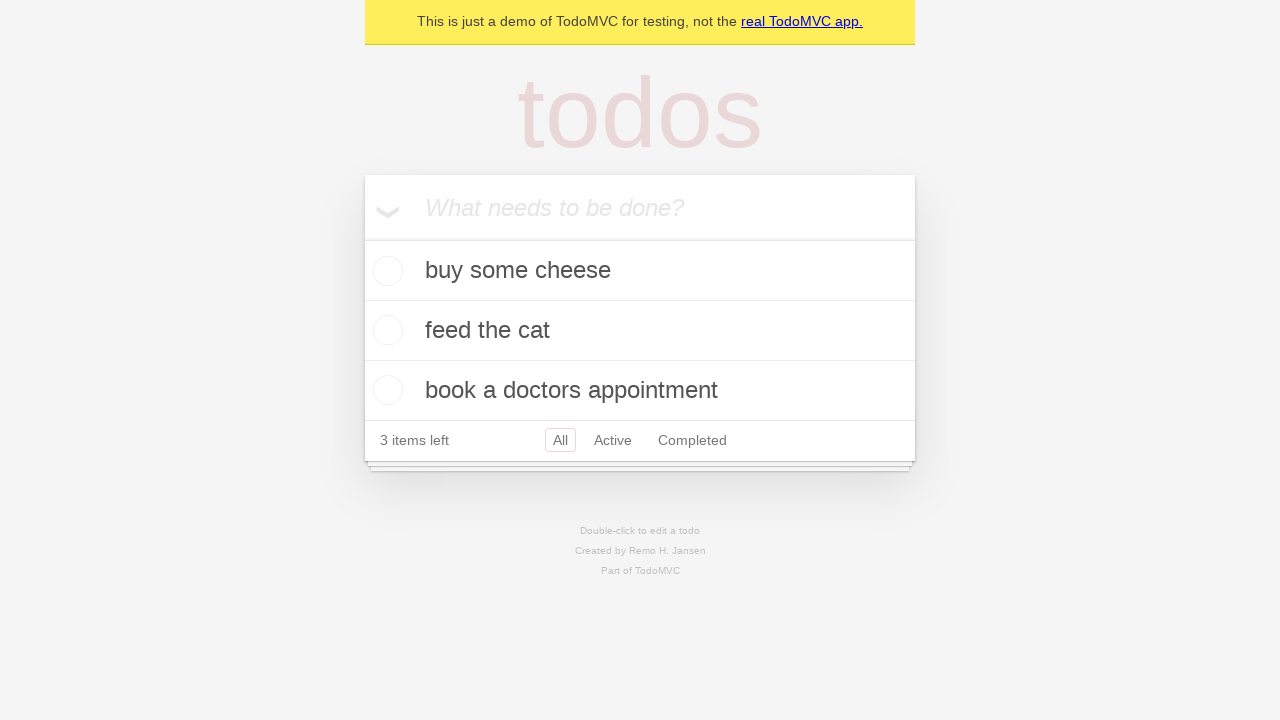

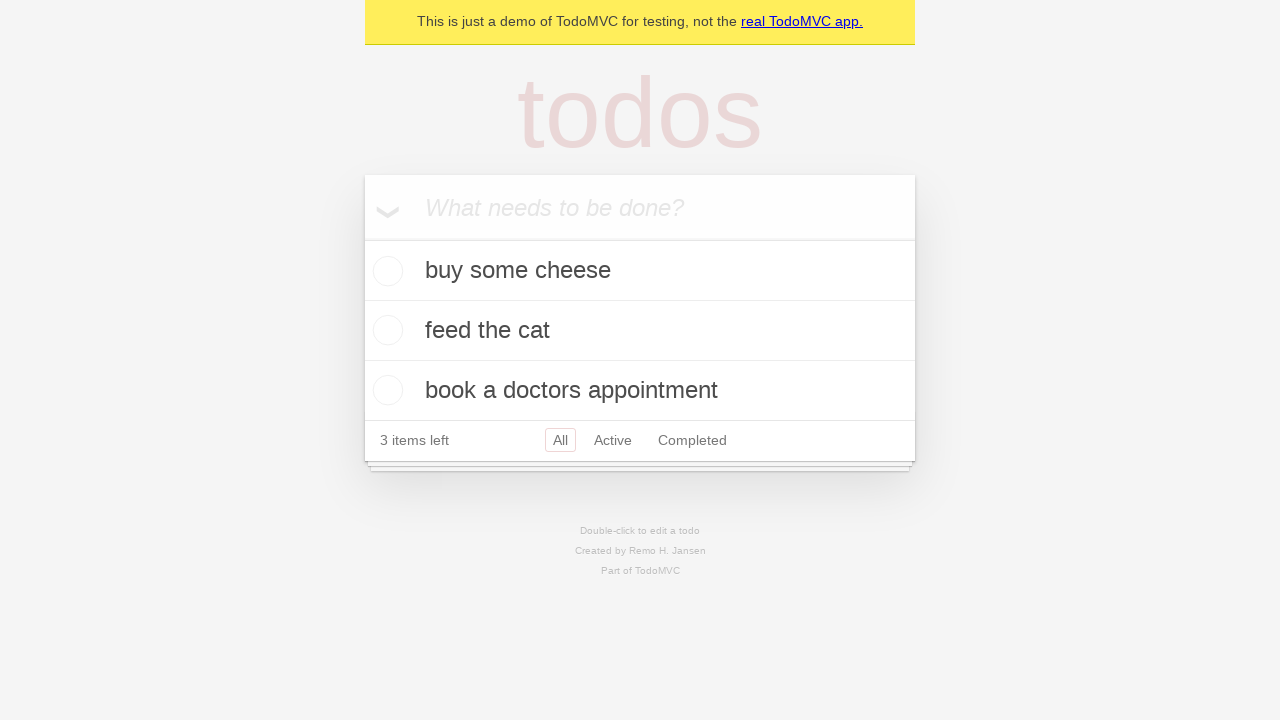